Tests an electric floor heating calculator by entering width, length, room type, heating type, and heat losses, then verifying the calculated floor cable power results.

Starting URL: https://kermi-fko.ru/raschety/Calc-Rehau-Solelec.aspx

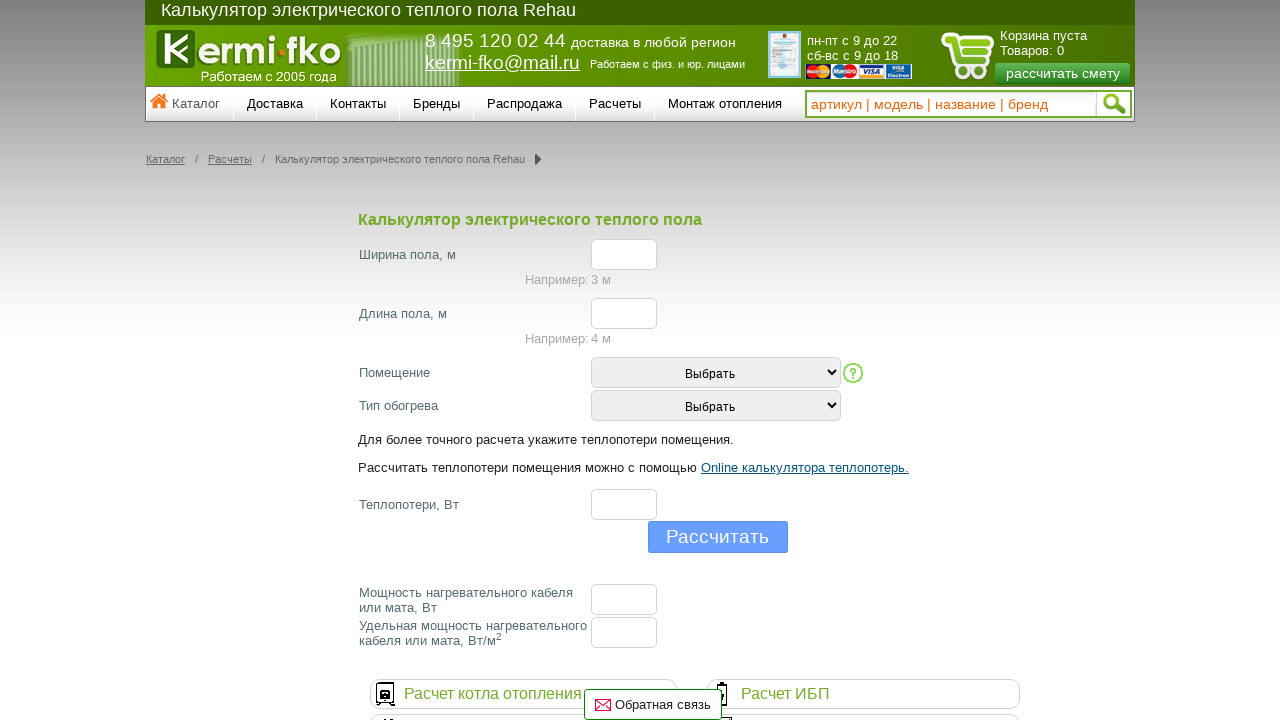

Filled width field with value '3' on #el_f_width
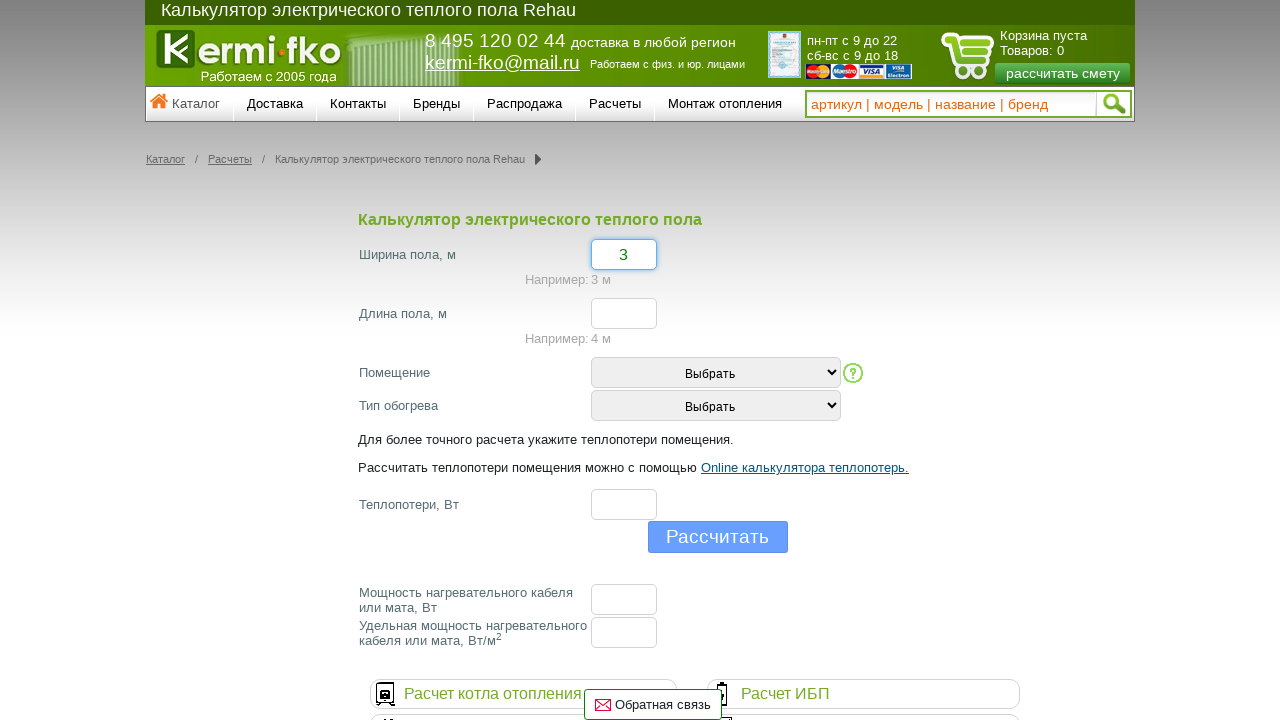

Filled length field with value '4' on #el_f_lenght
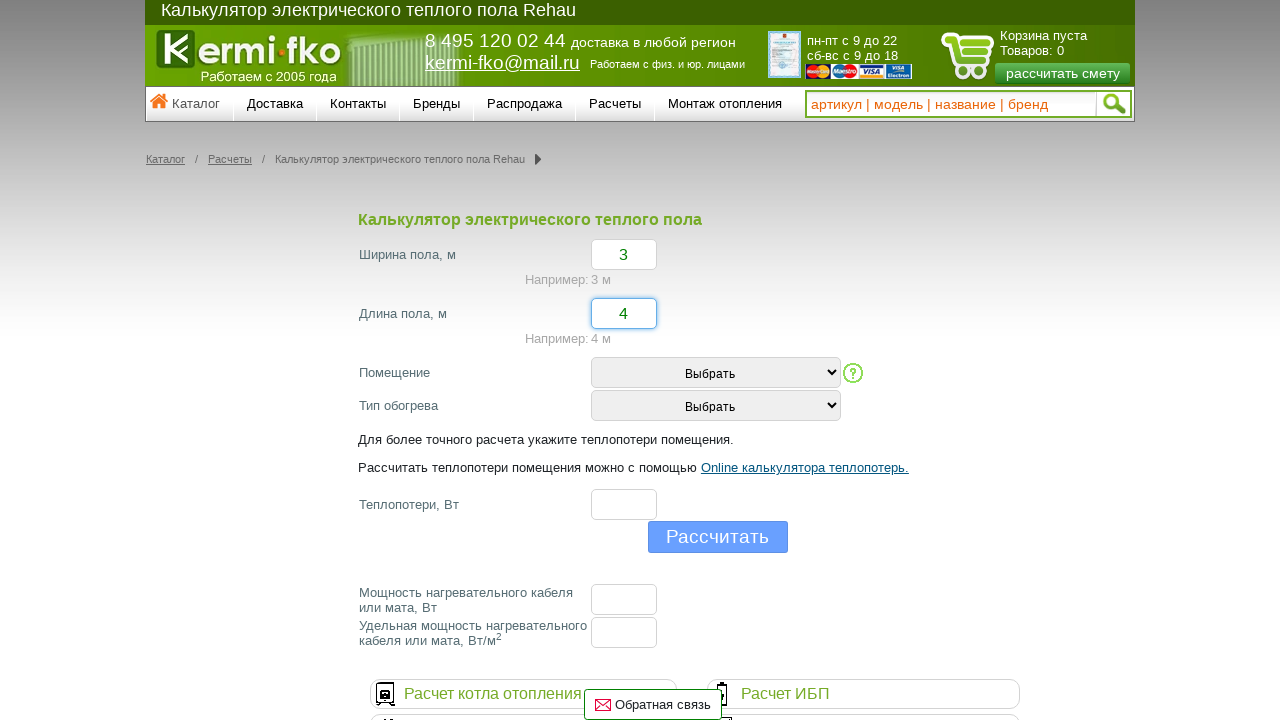

Selected room type 'Ванная' (Bathroom) on #room_type
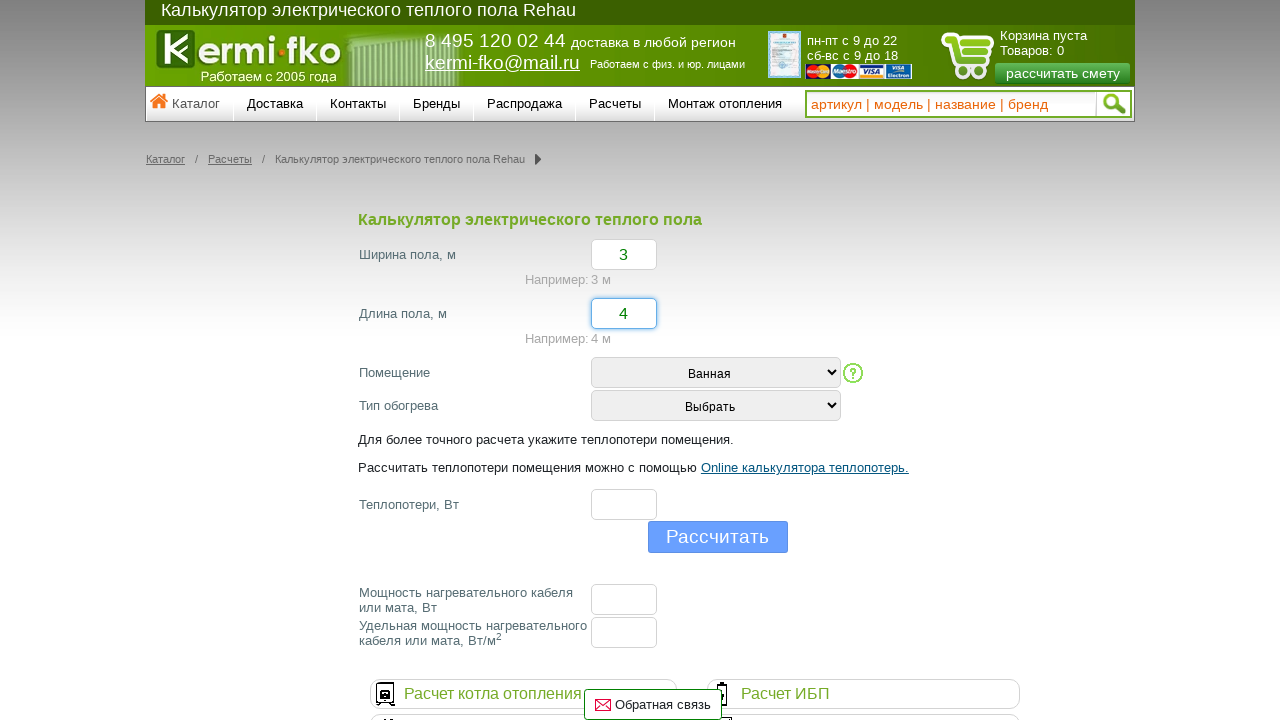

Selected heating type 'Основное отопление' (Main heating) on #heating_type
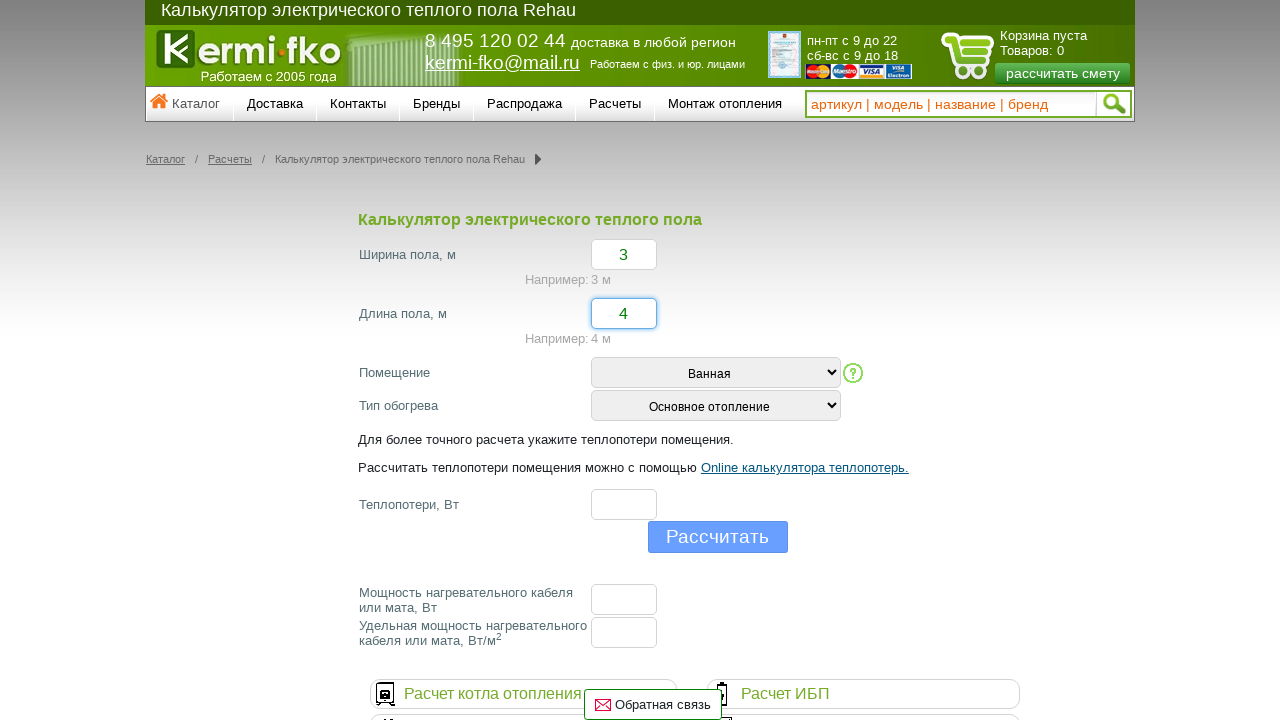

Filled heat losses field with value '300' on #el_f_losses
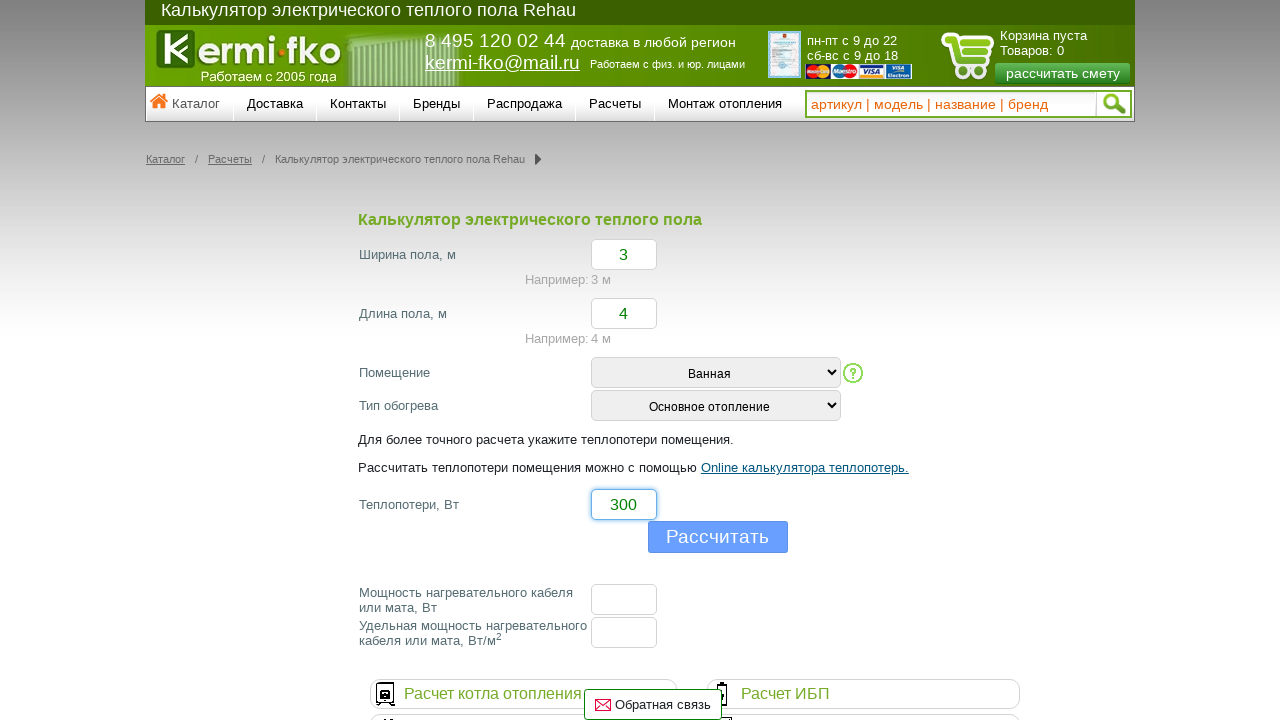

Clicked calculate button at (718, 537) on input[name='button']
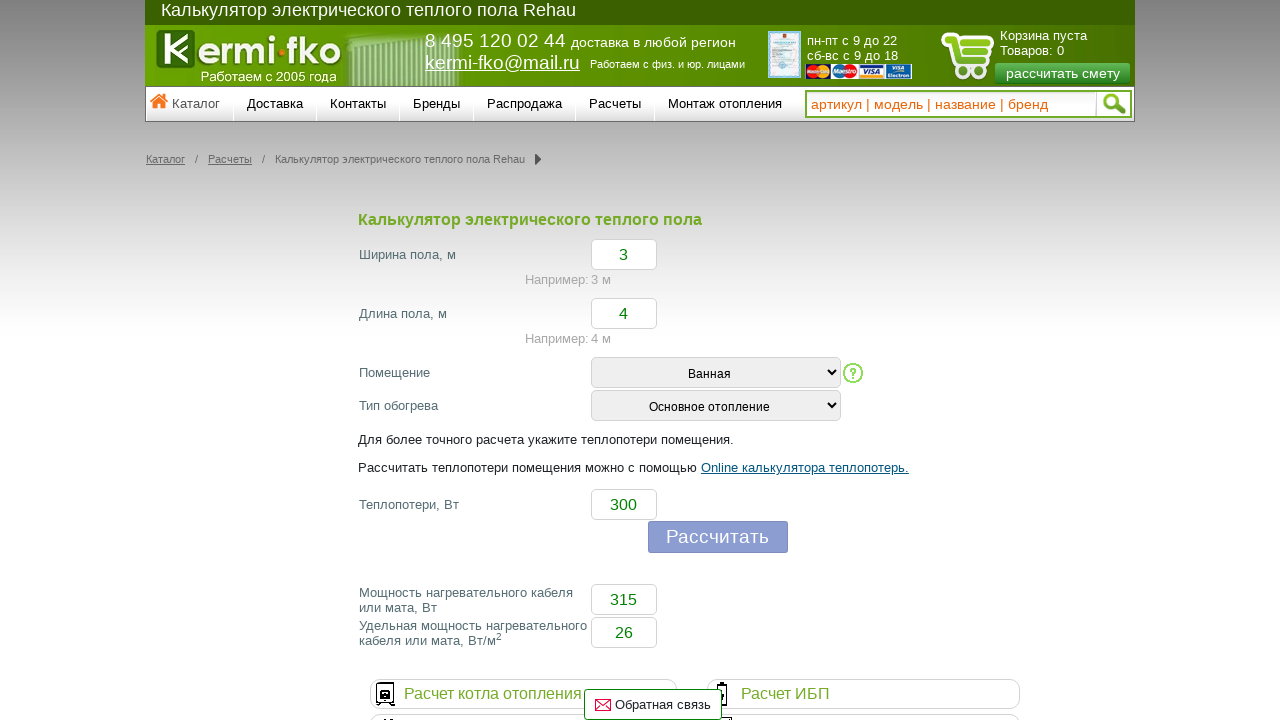

Floor cable power result element loaded
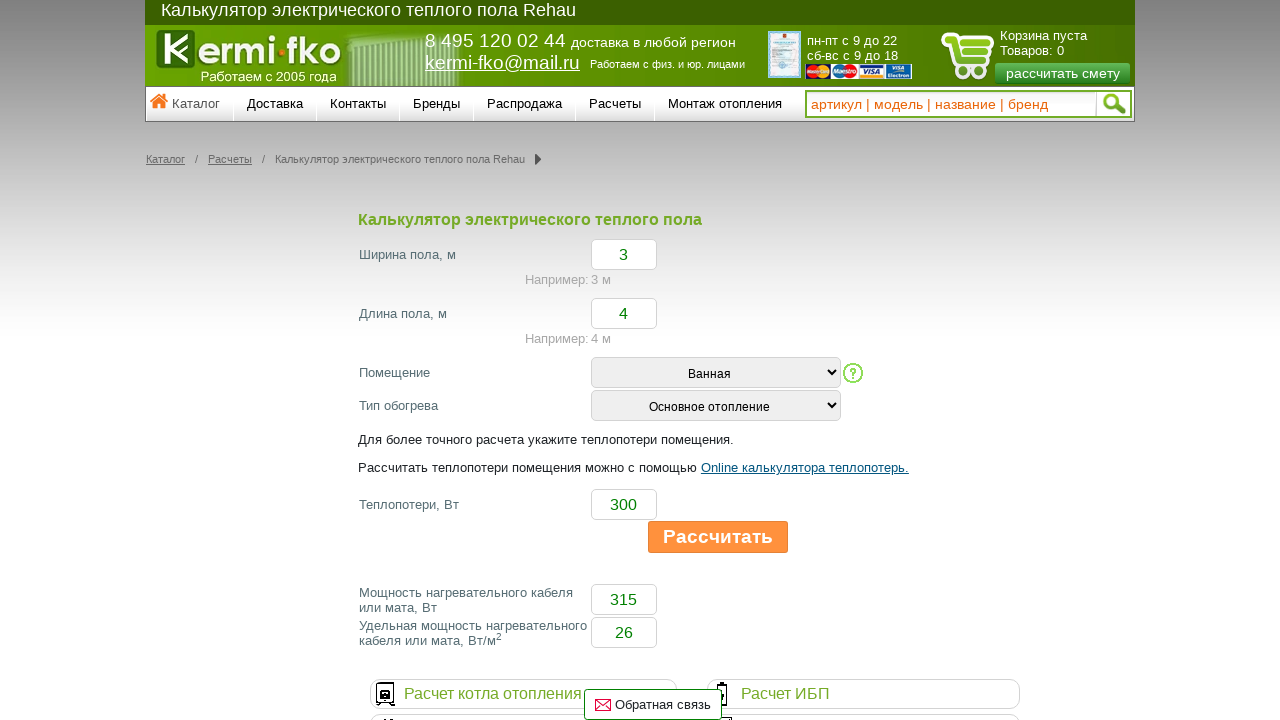

Retrieved floor cable power value: 315
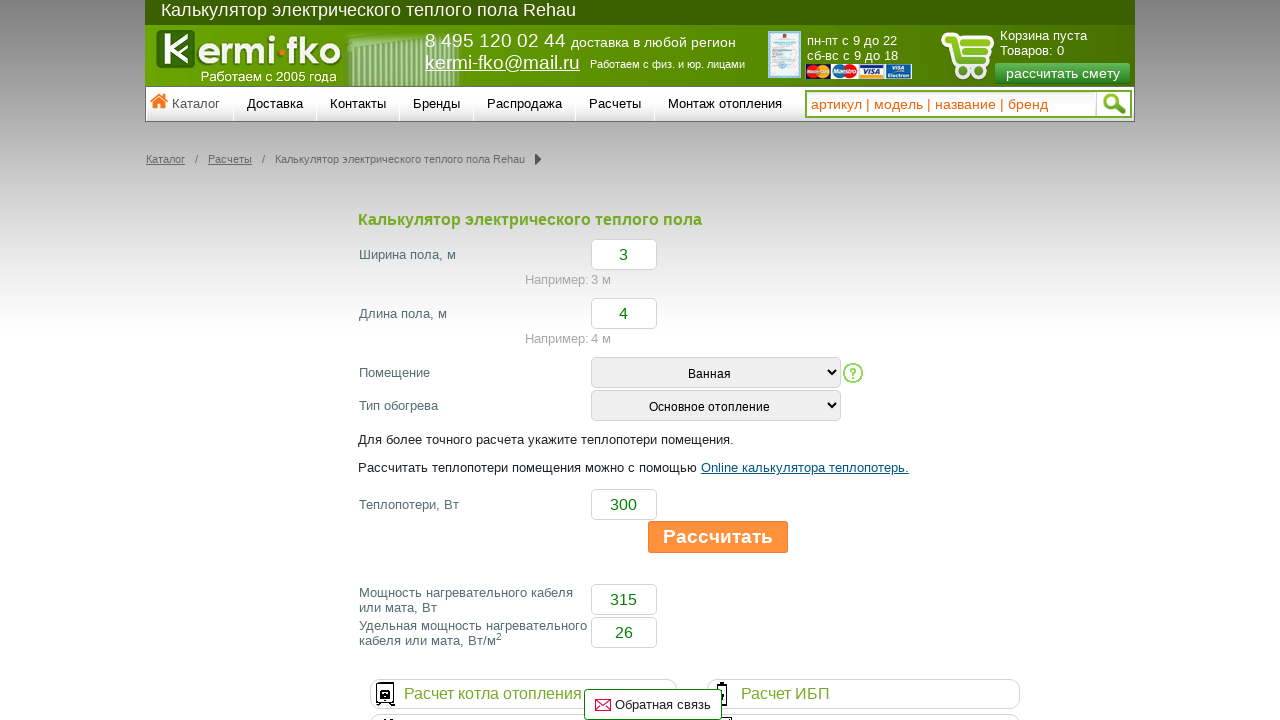

Verified floor cable power equals 315
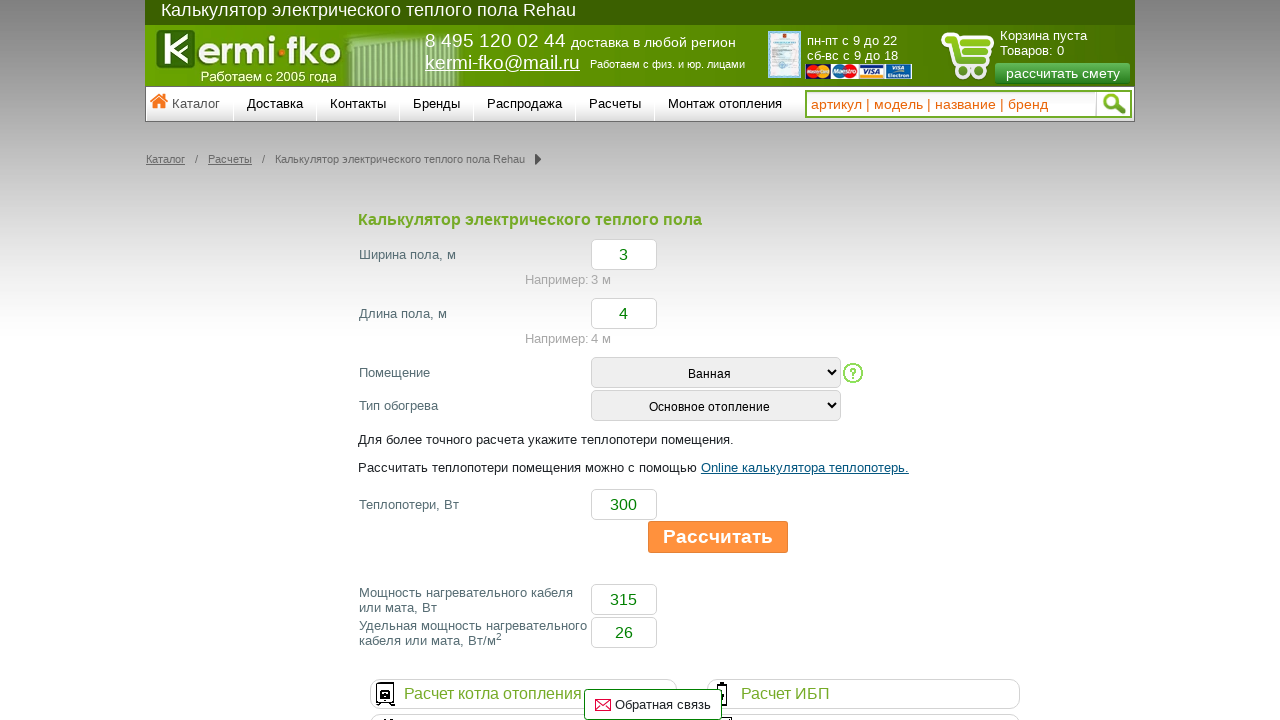

Retrieved specific floor cable power value: 26
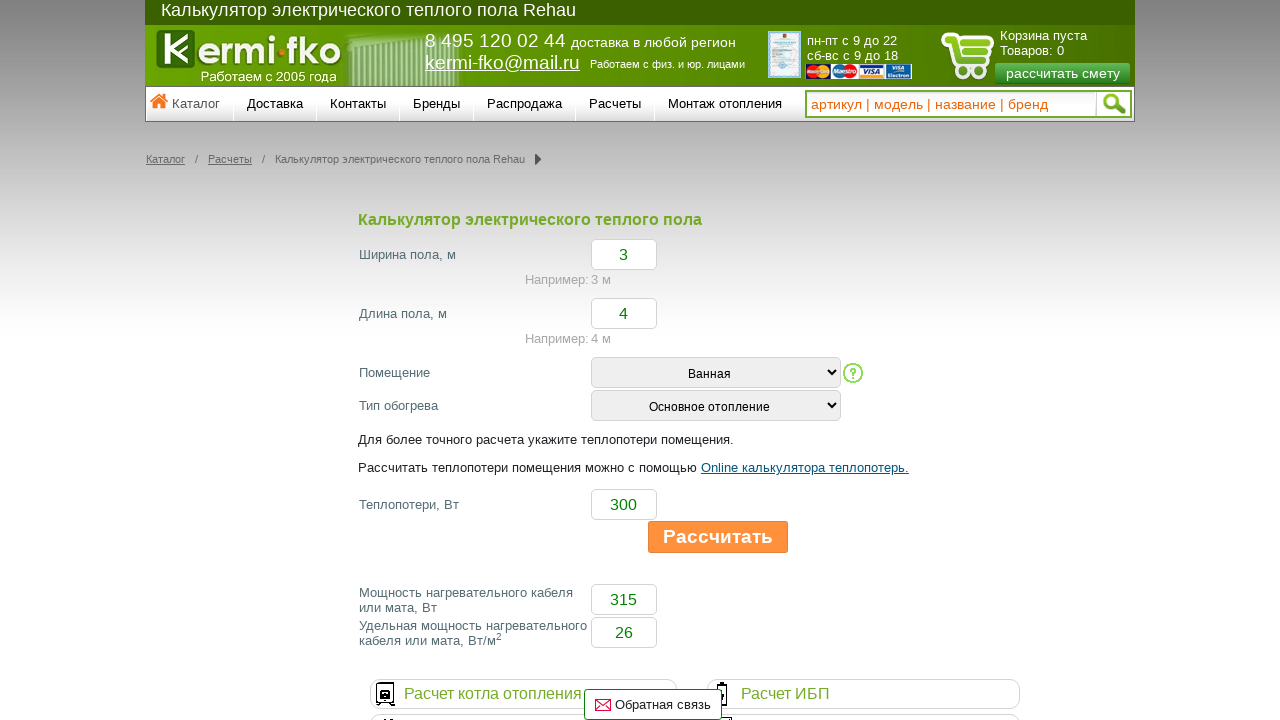

Verified specific floor cable power equals 26
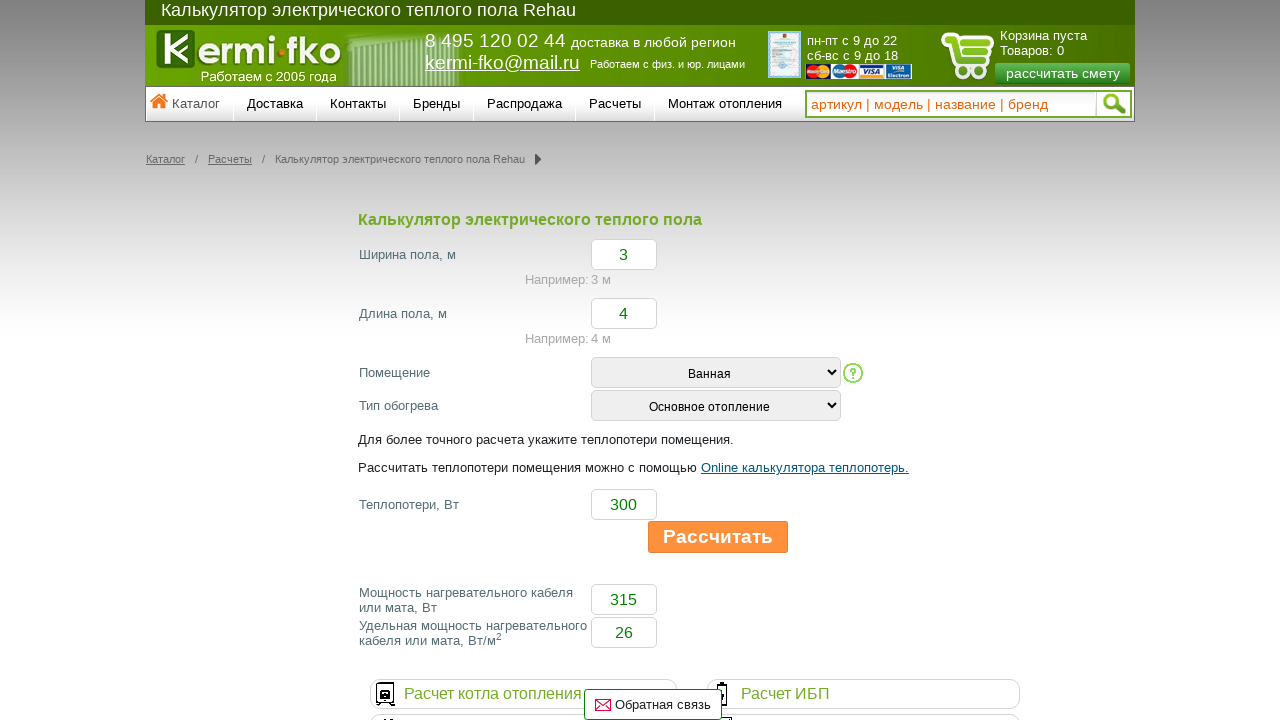

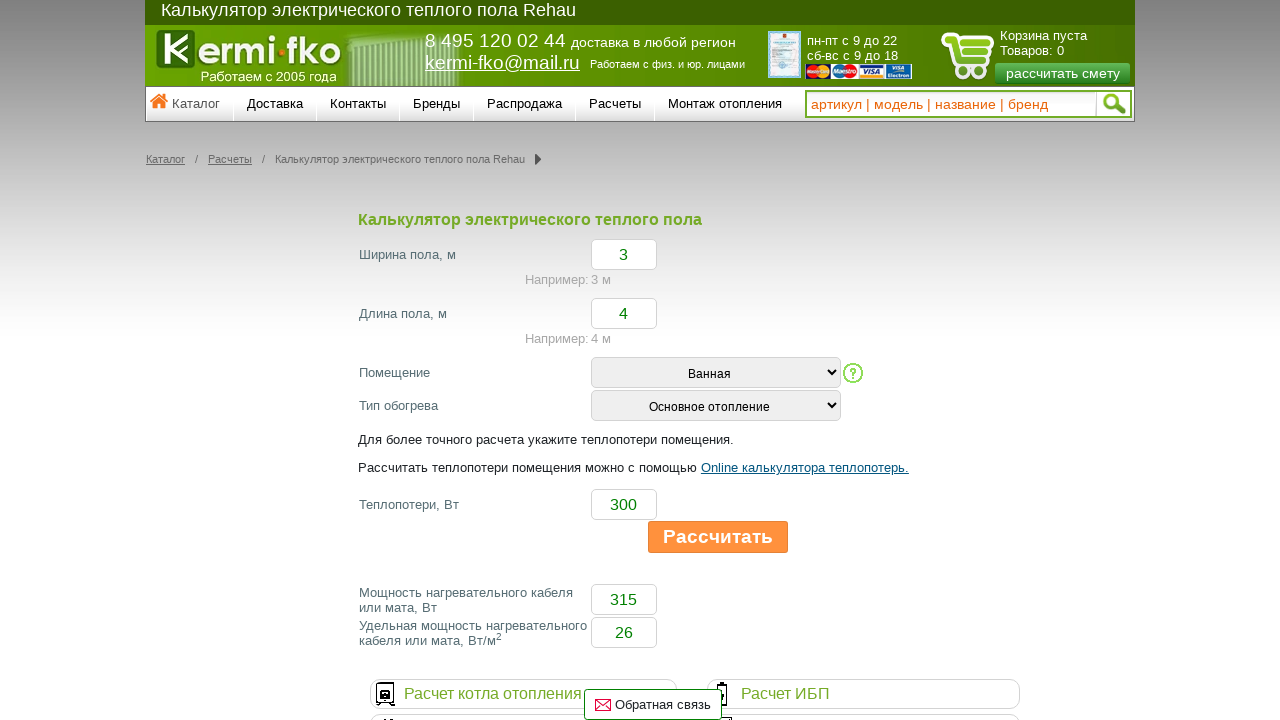